Tests confirm JavaScript alert by clicking the Confirm Alert button and dismissing/canceling it

Starting URL: https://v1.training-support.net/selenium/javascript-alerts

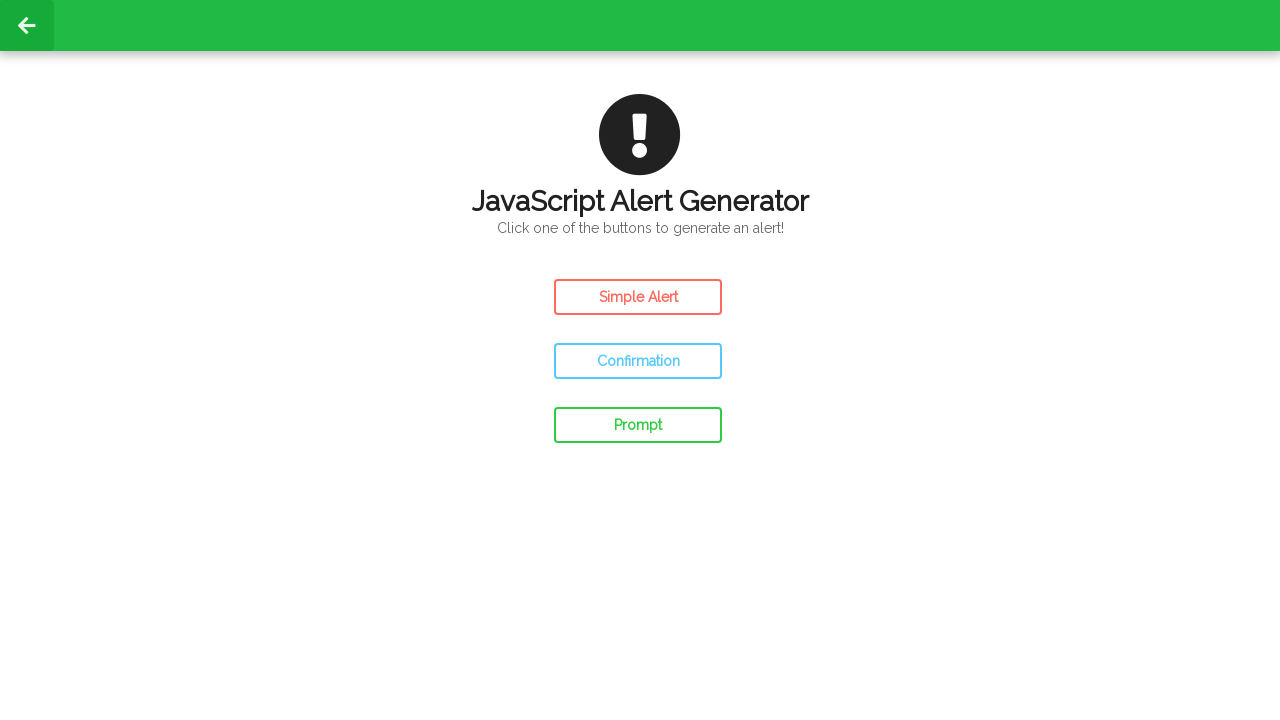

Set up dialog handler to dismiss confirm alerts
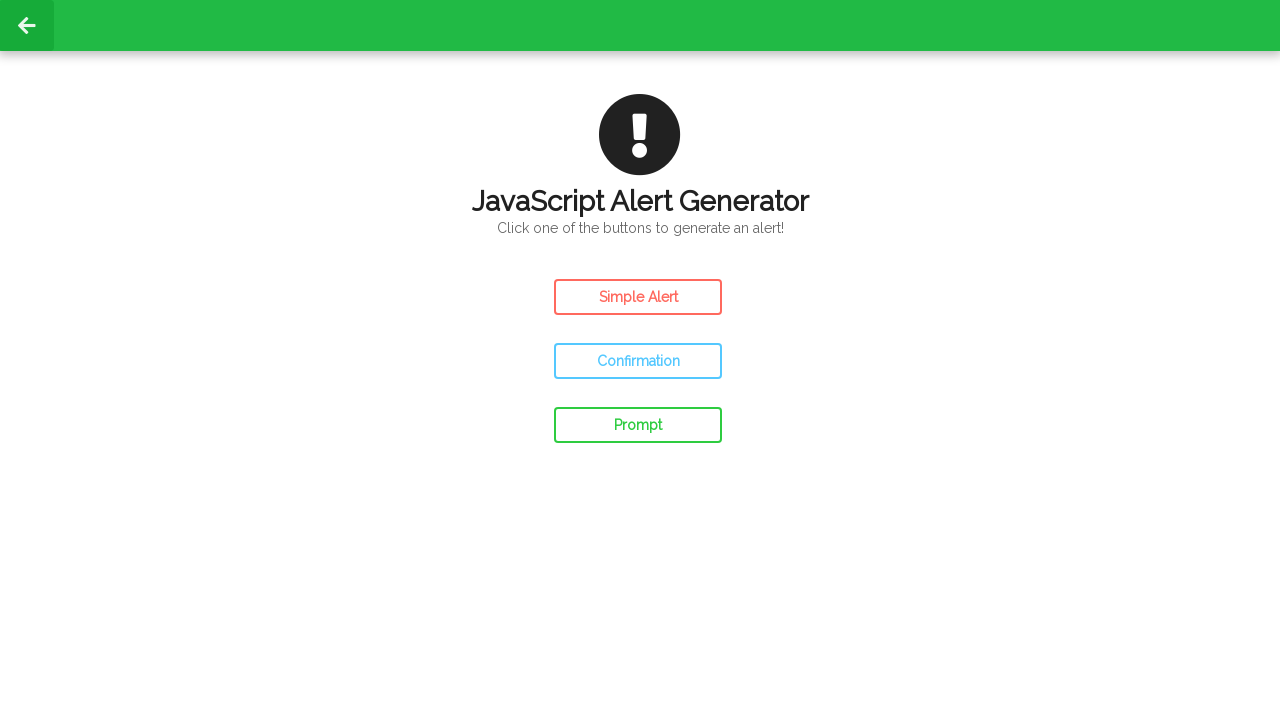

Clicked the Confirm Alert button at (638, 361) on #confirm
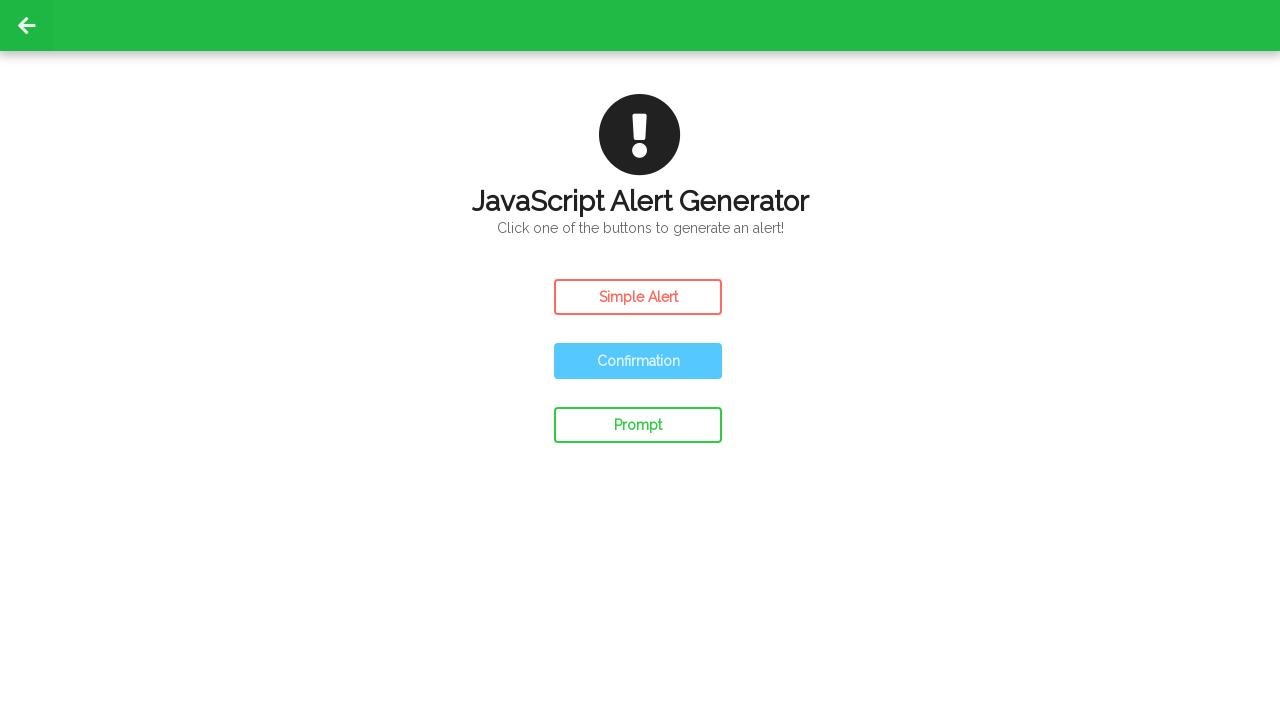

Waited 500ms for alert to be handled and dismissed
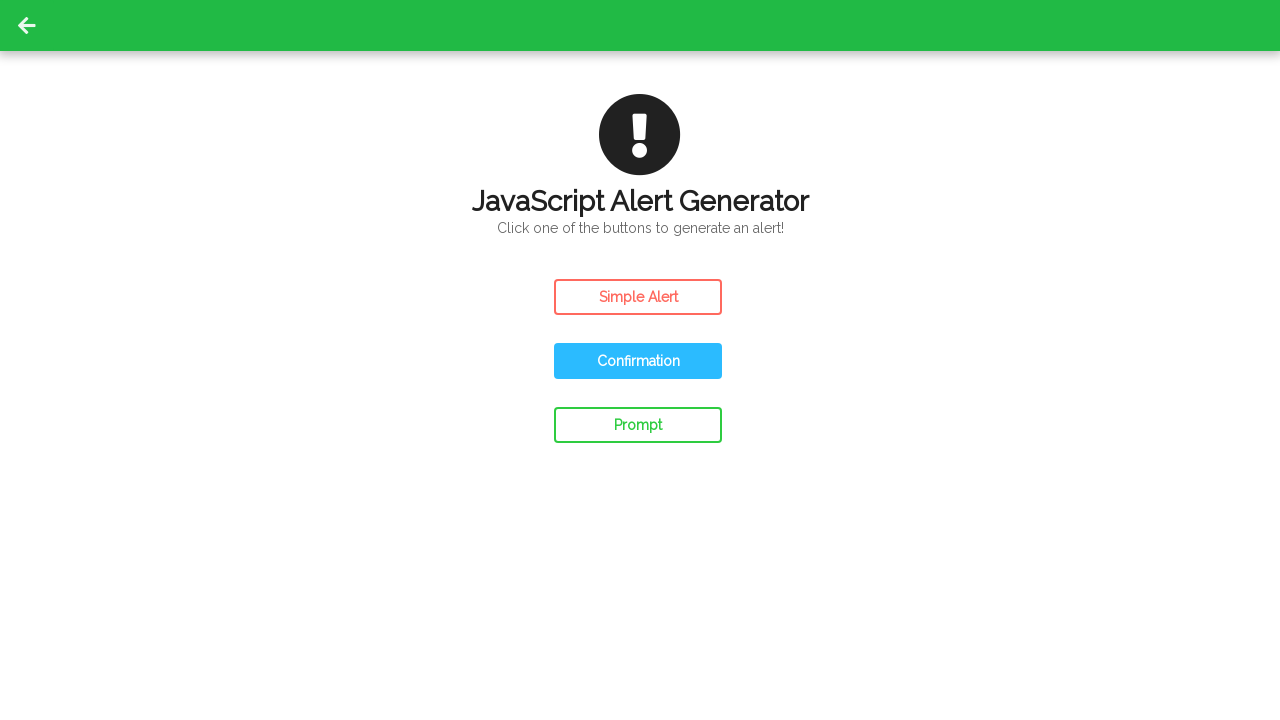

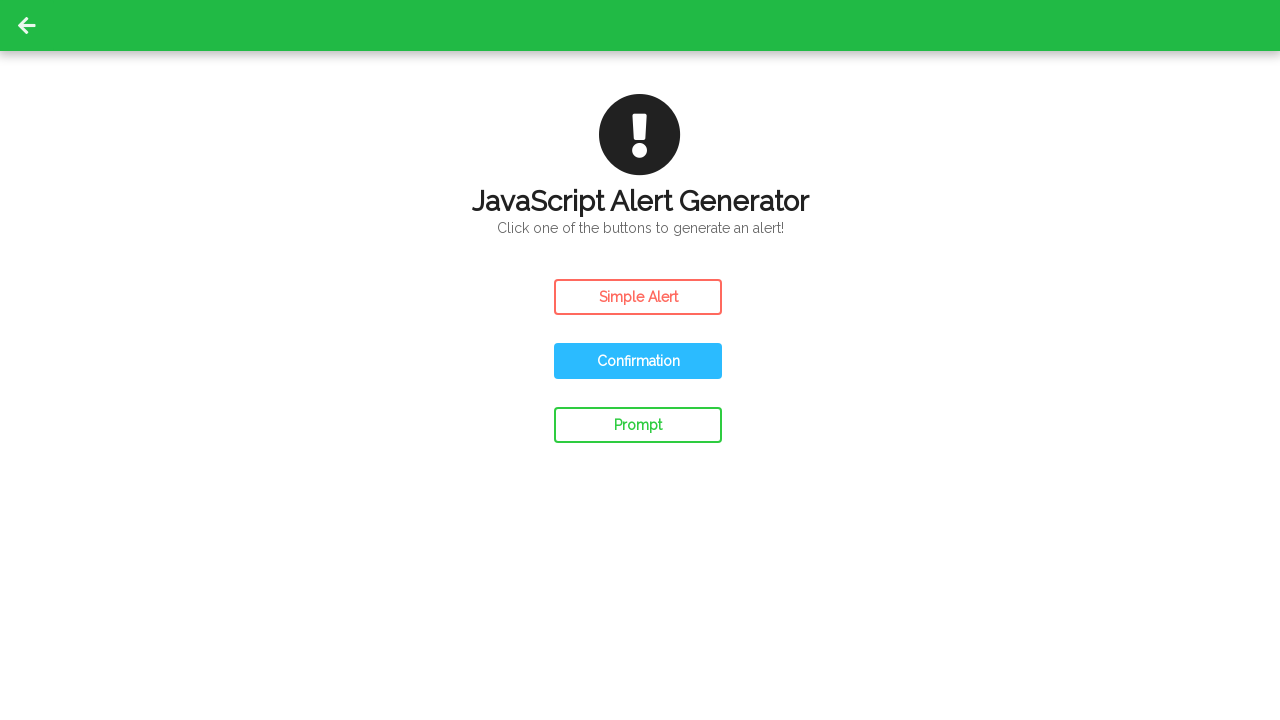